Tests JavaScript alert handling by clicking a button that triggers an alert, accepting the alert, and verifying the result message

Starting URL: https://testcenter.techproeducation.com/index.php?page=javascript-alerts

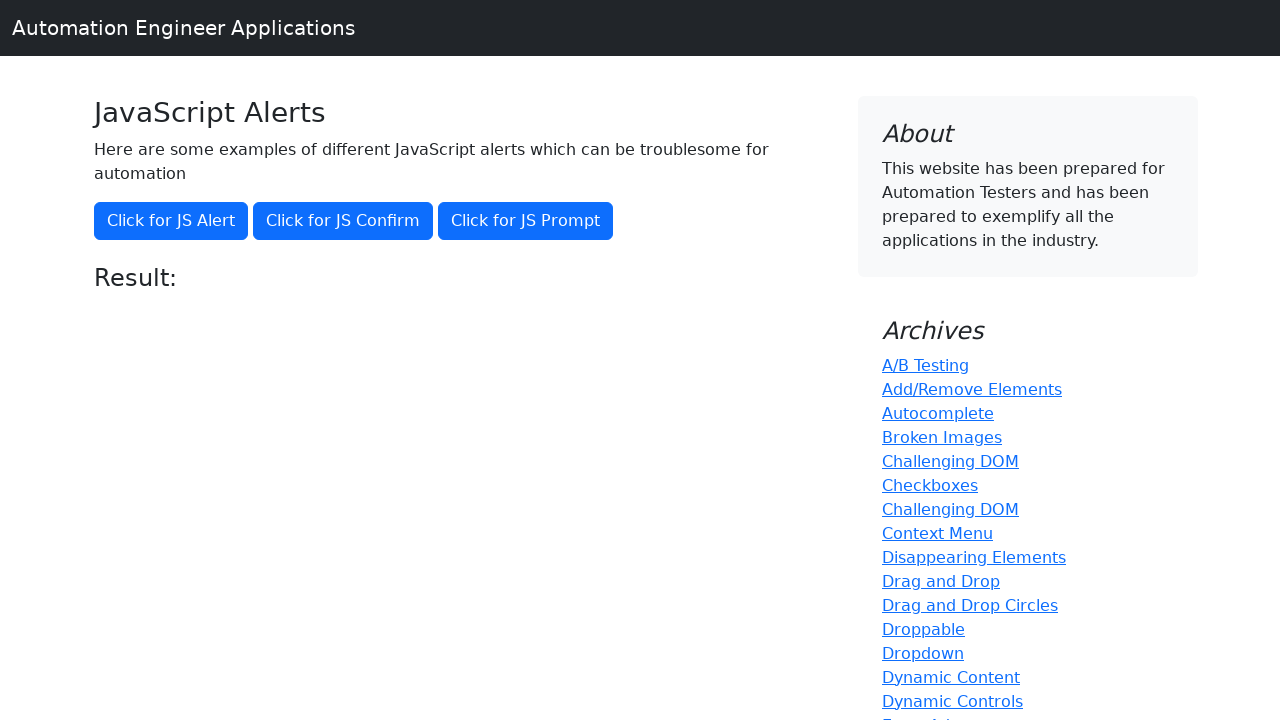

Clicked button that triggers JavaScript alert at (171, 221) on xpath=//button[@onclick='jsAlert()']
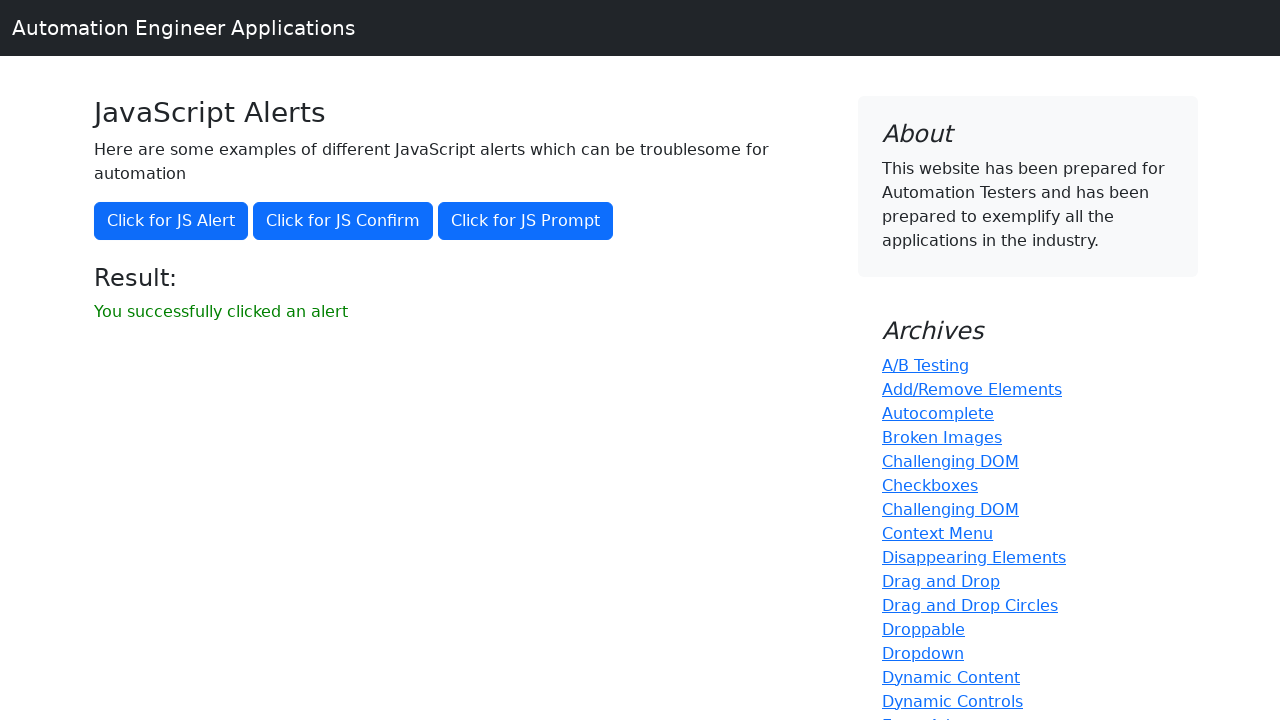

Set up dialog handler to accept alerts
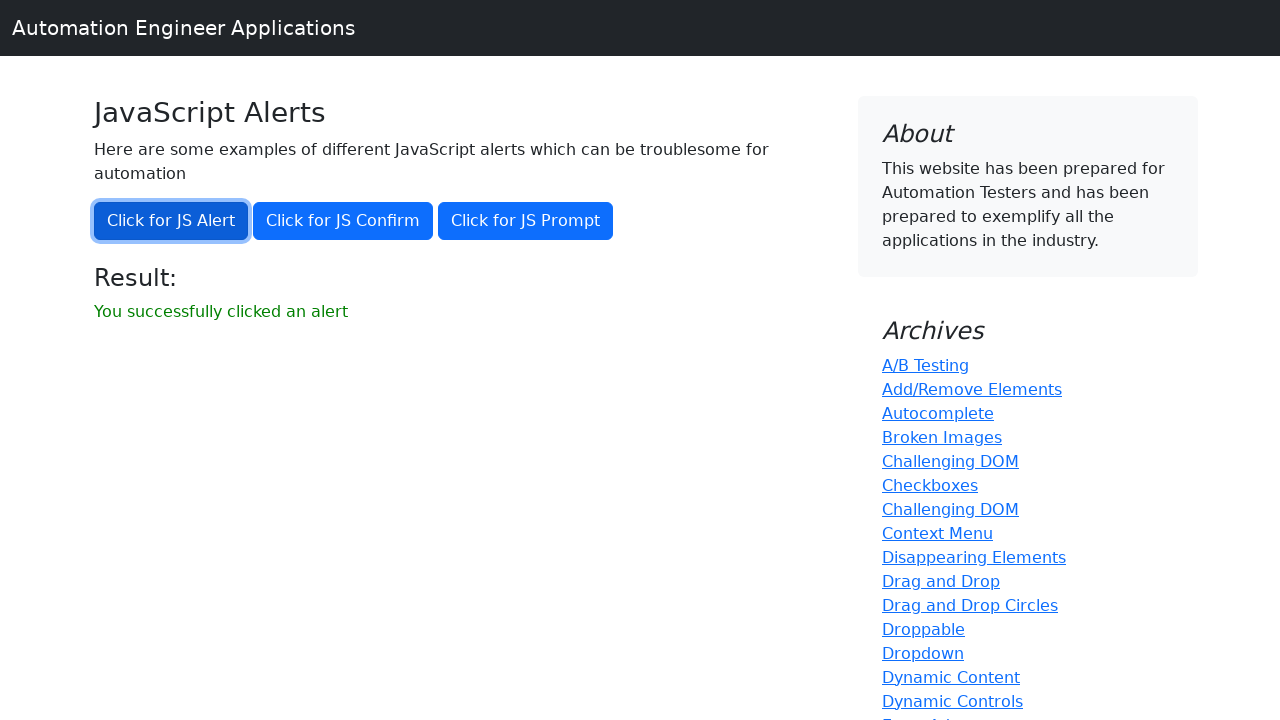

Result message element loaded after accepting alert
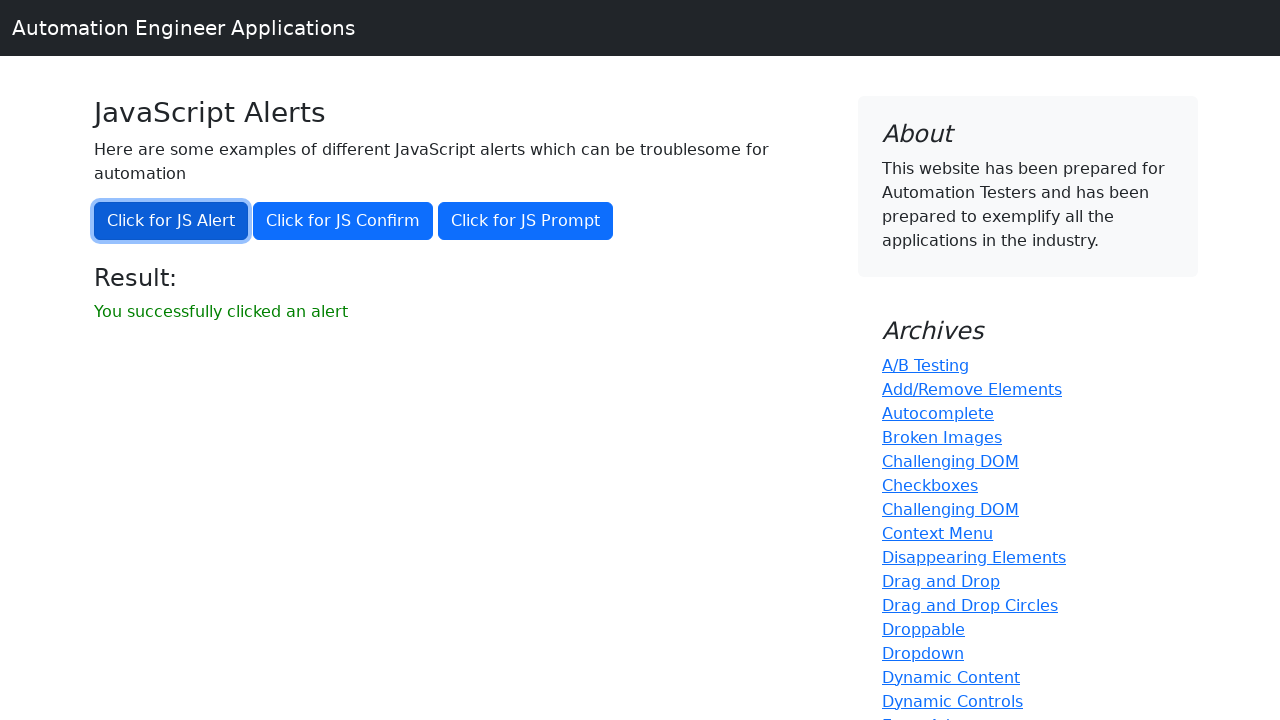

Retrieved result message text content
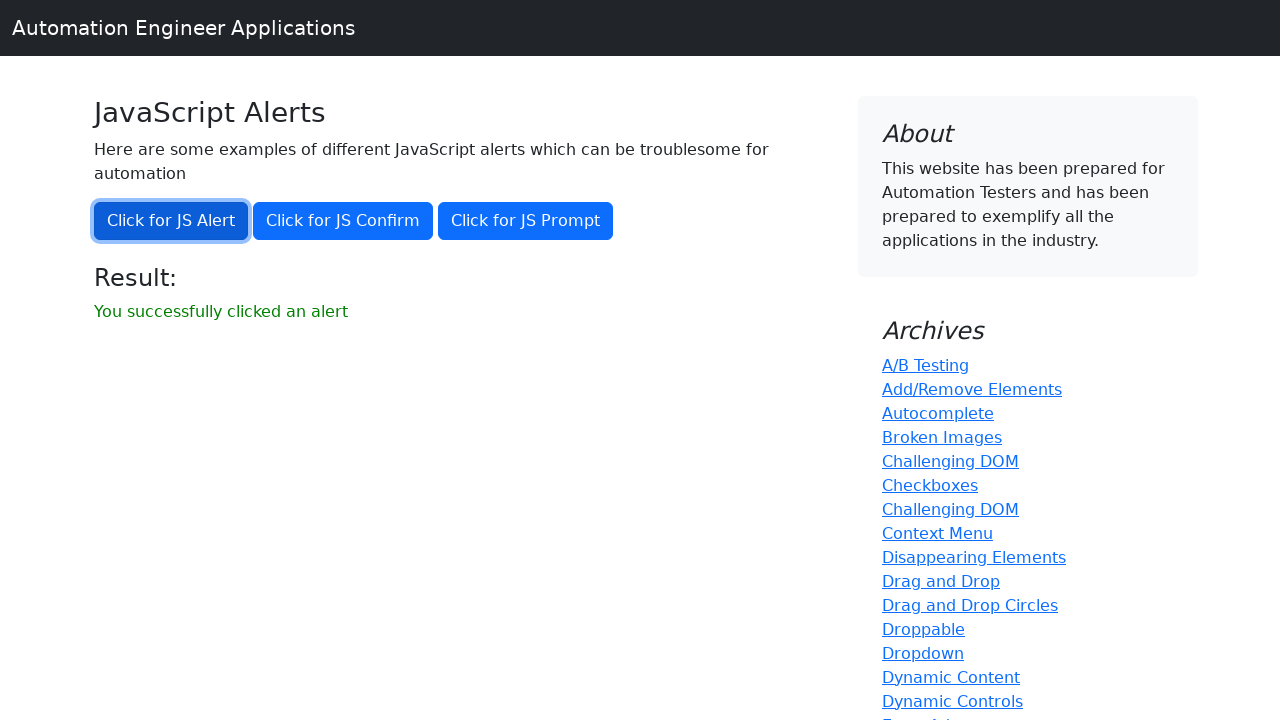

Verified result message matches expected text 'You successfully clicked an alert'
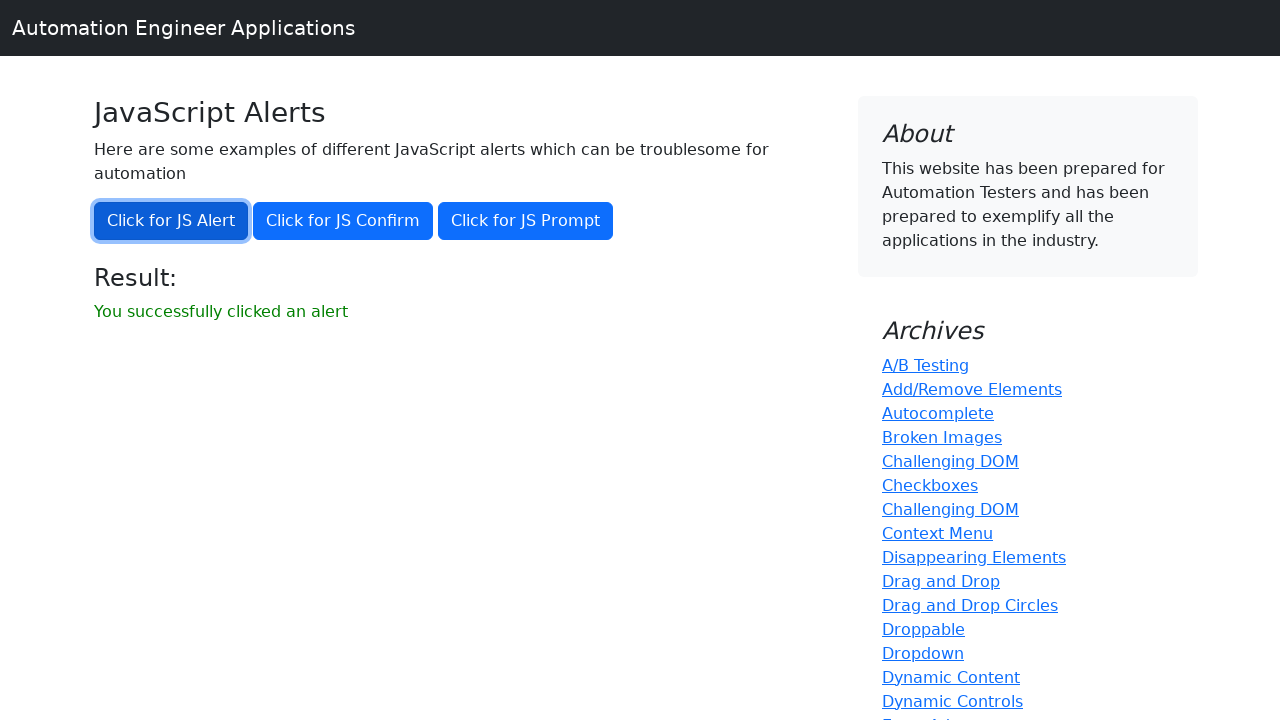

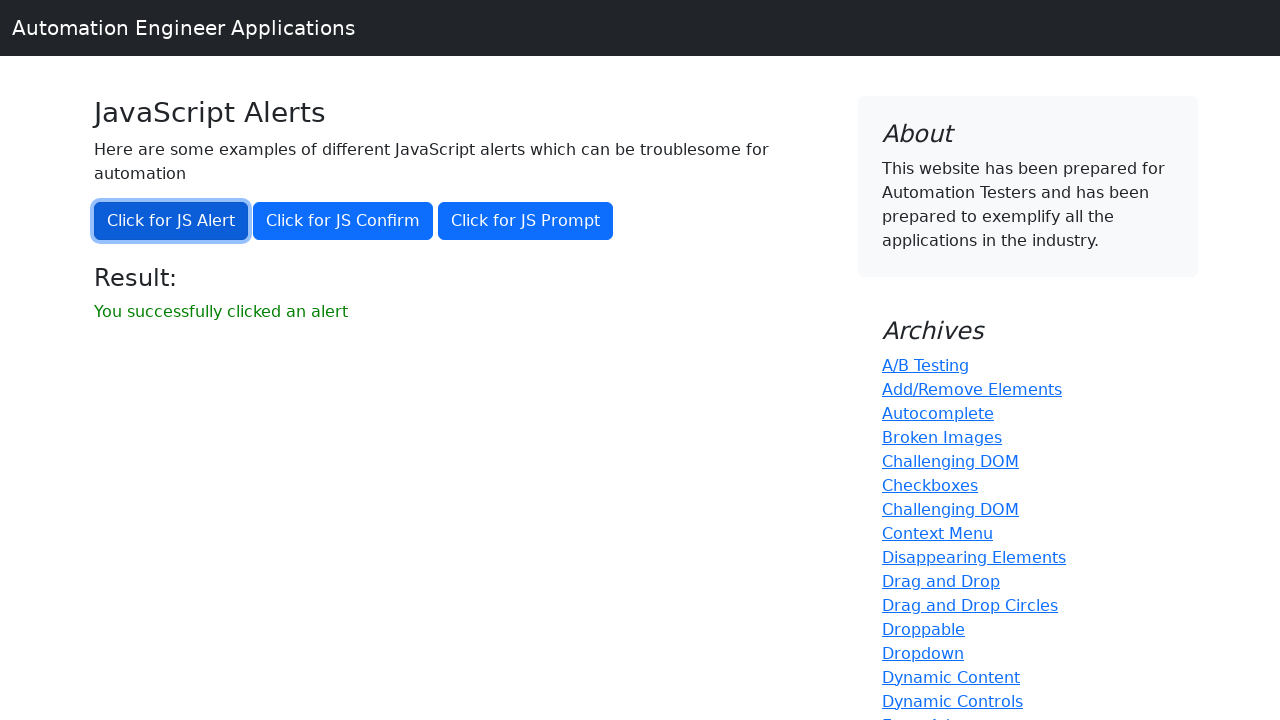